Tests window handling functionality by clicking a link that opens a new window, switching to the new window to read its content, closing it, and switching back to verify the original window content.

Starting URL: https://the-internet.herokuapp.com/windows

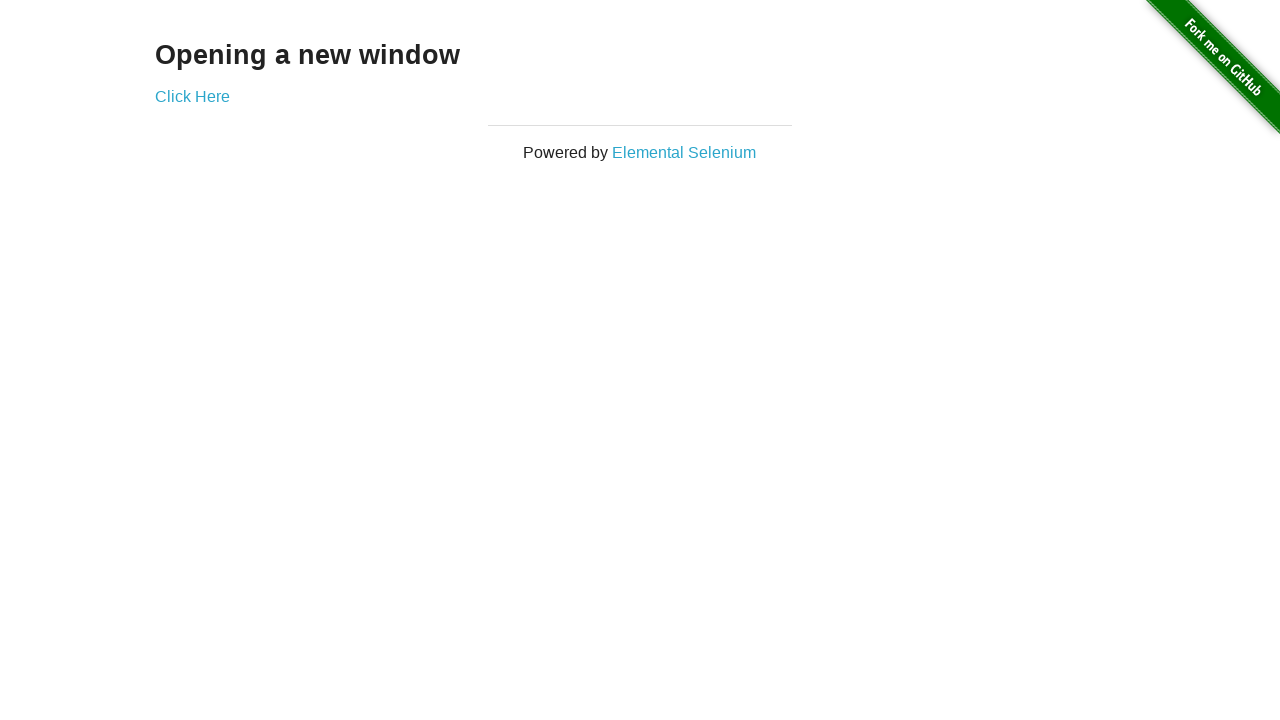

Clicked 'Click Here' link to open new window at (192, 96) on text=Click Here
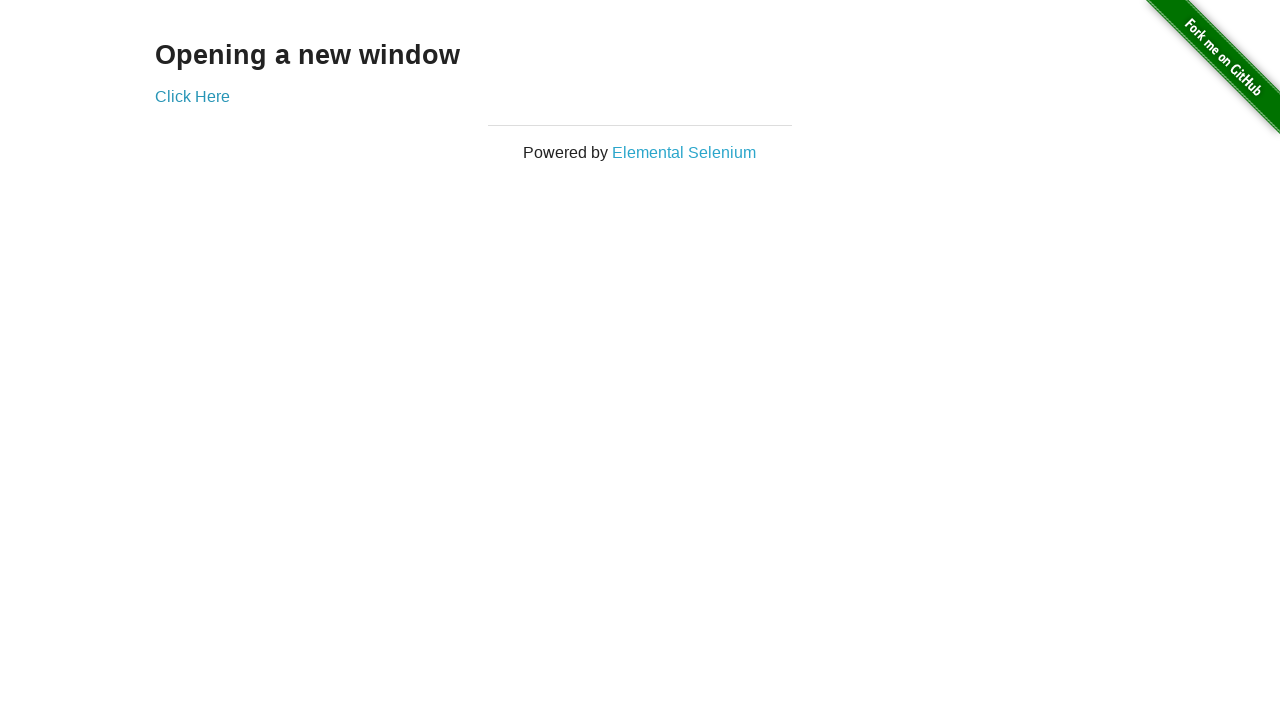

New window opened and captured at (192, 96) on text=Click Here
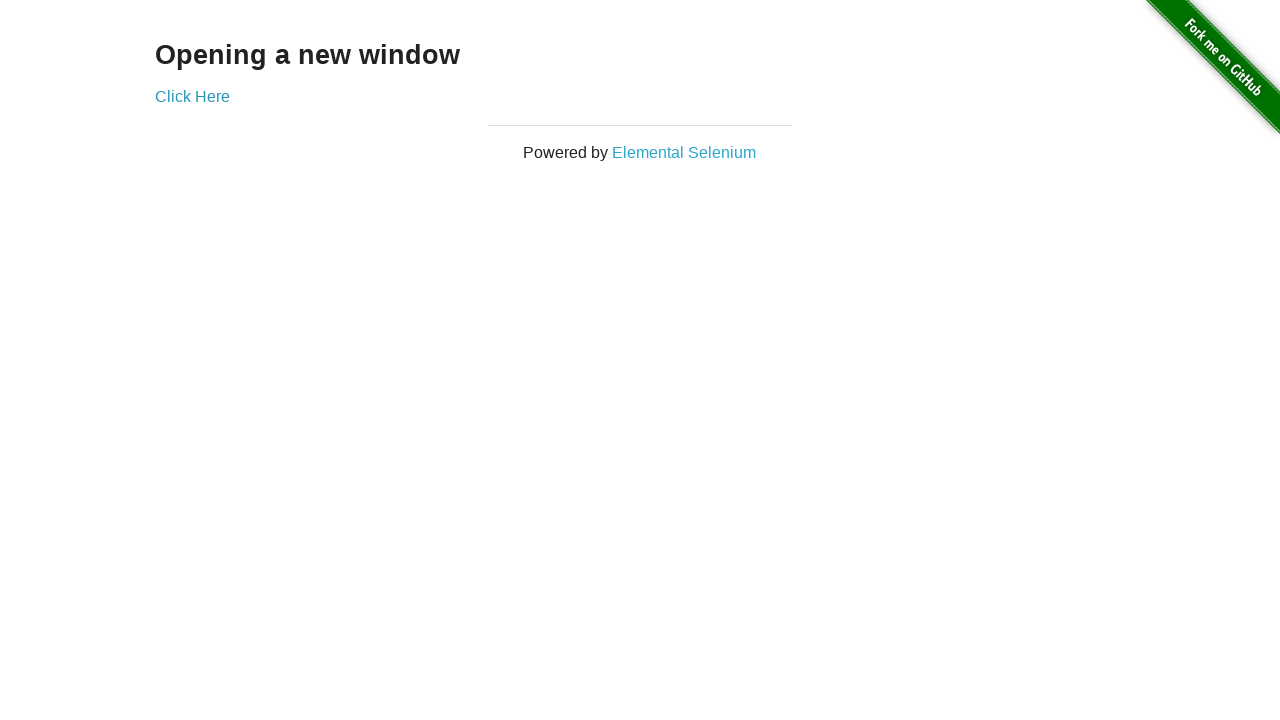

Switched to new window object
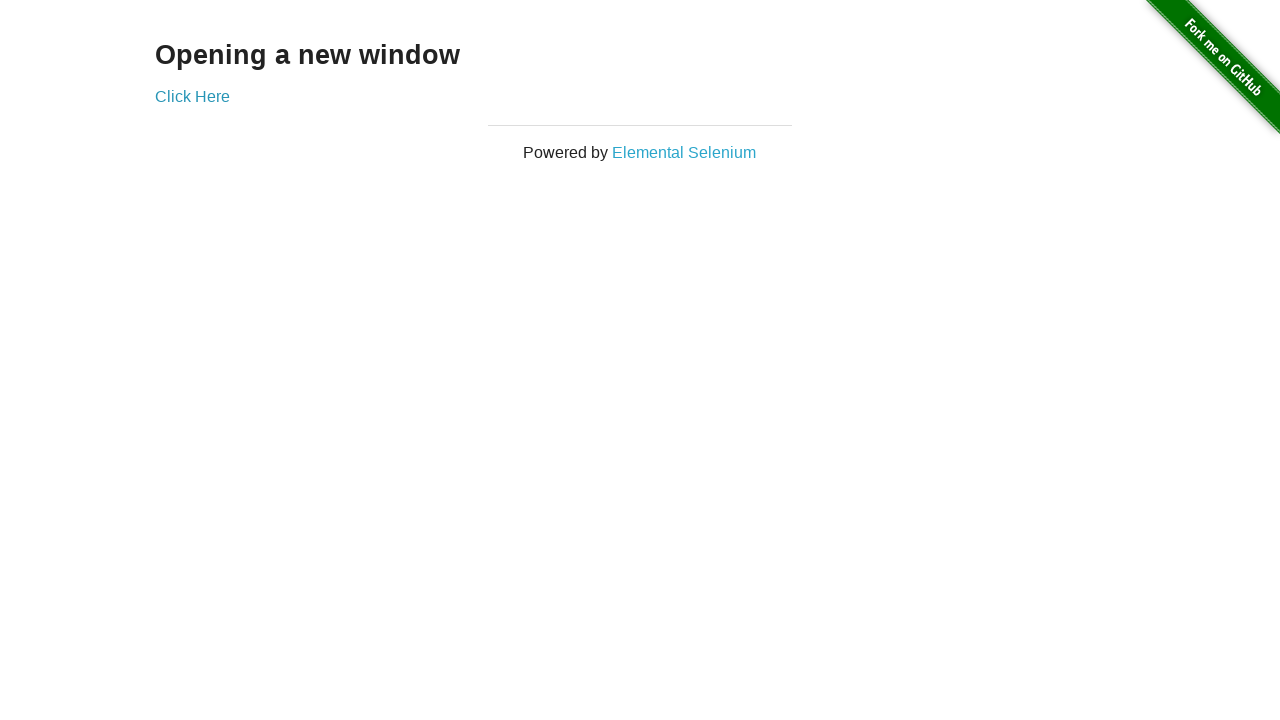

New window finished loading
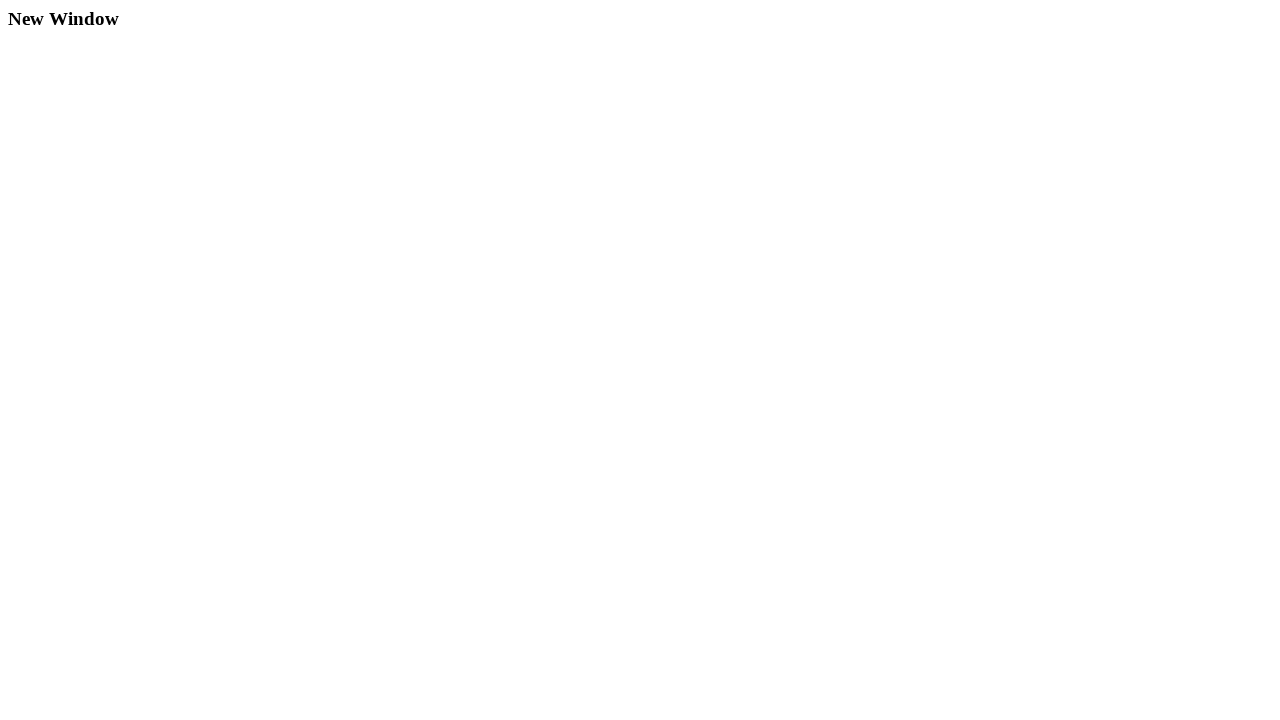

Retrieved heading text from new window: 'New Window'
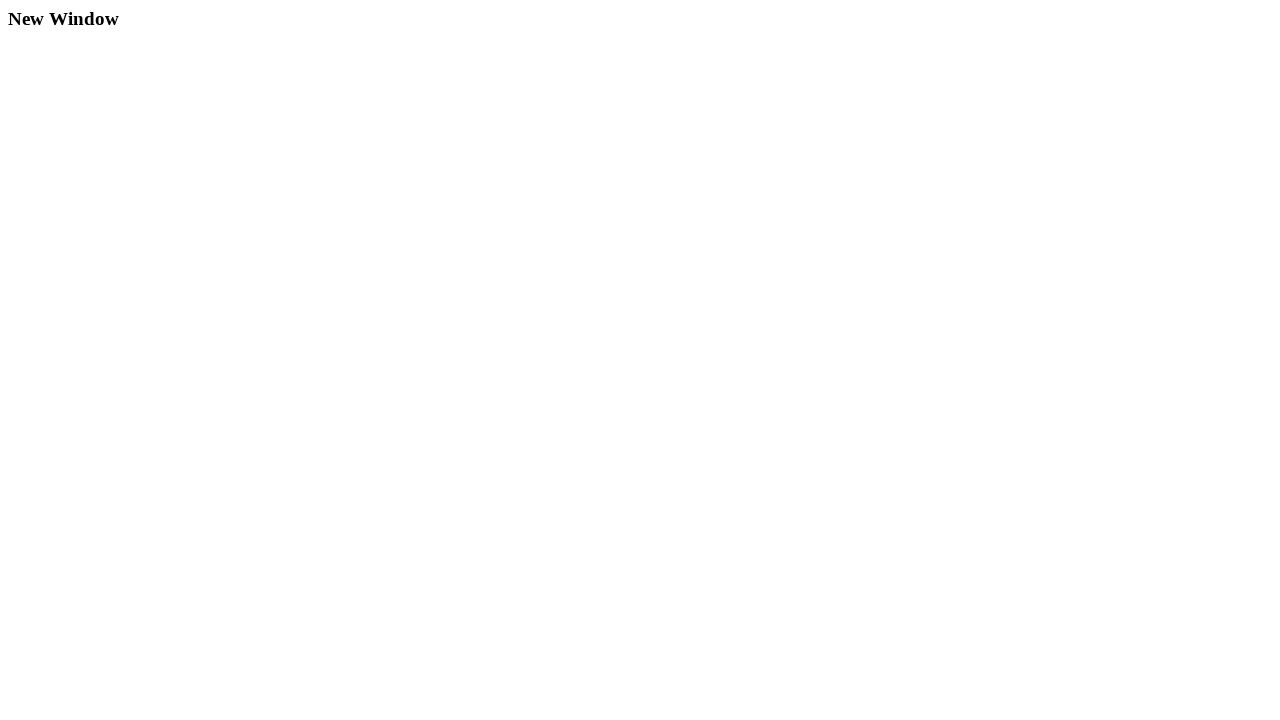

Closed the new window
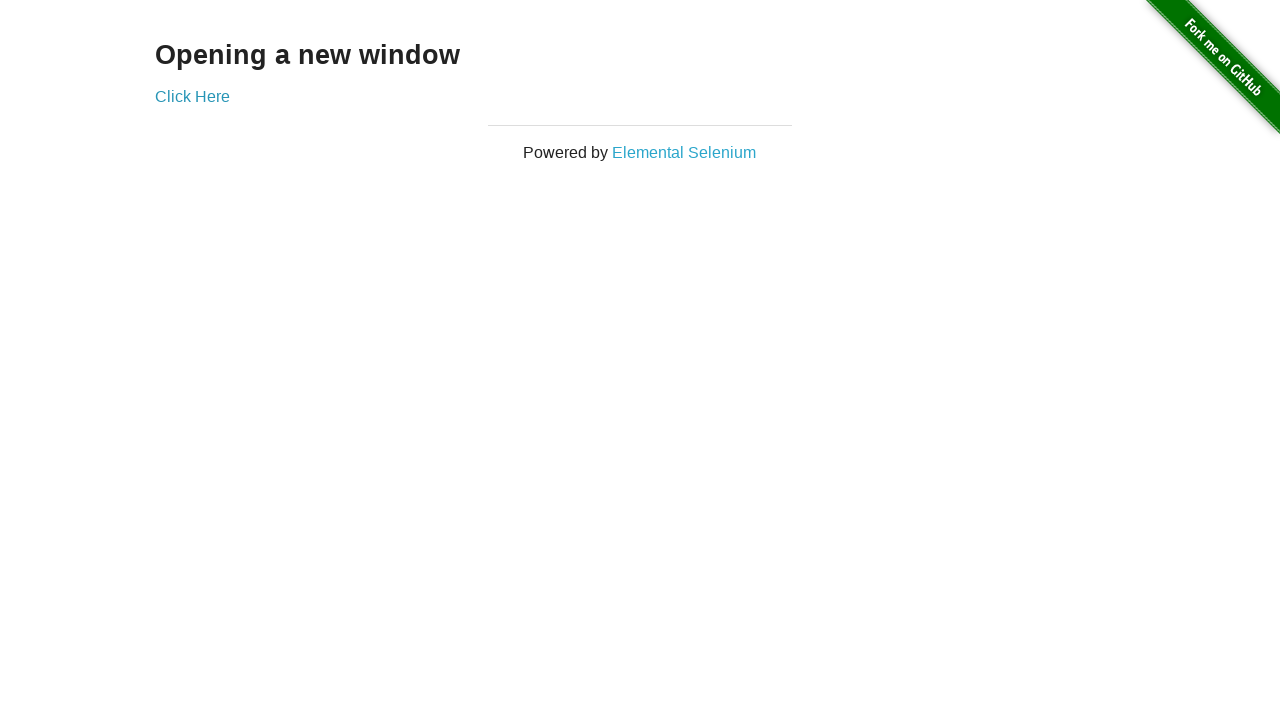

Verified original window contains 'Opening a new window' heading
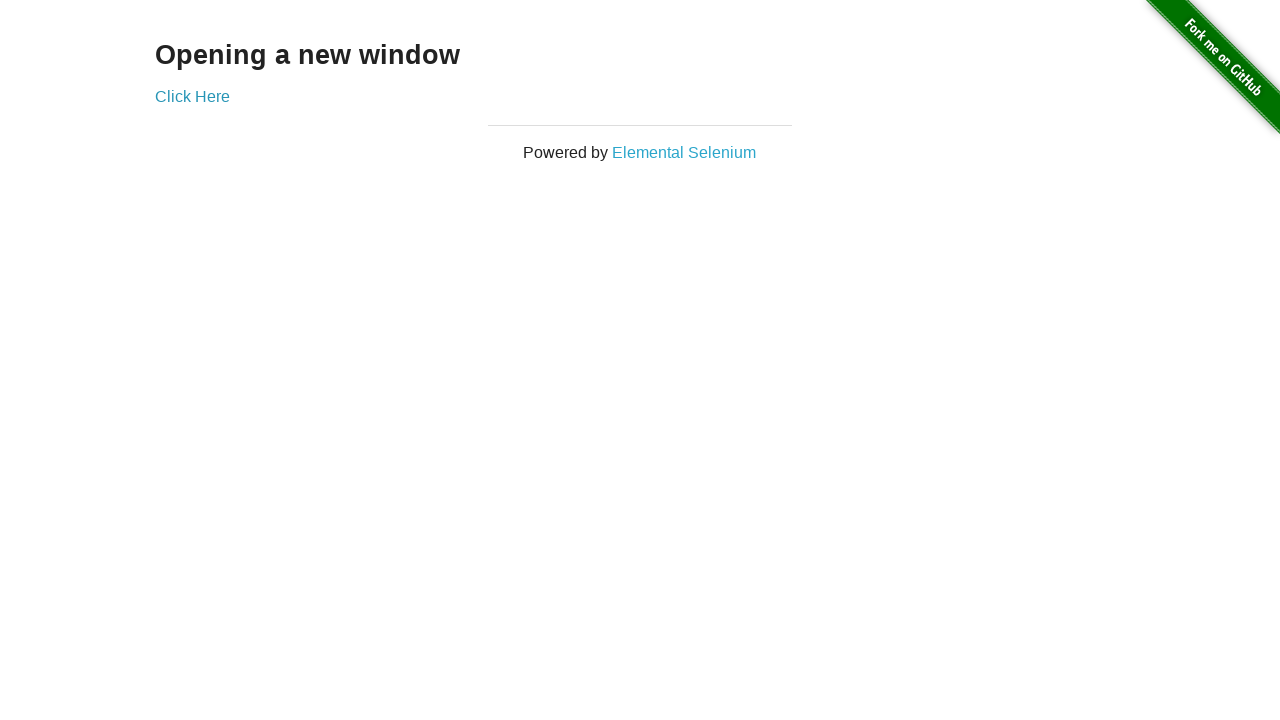

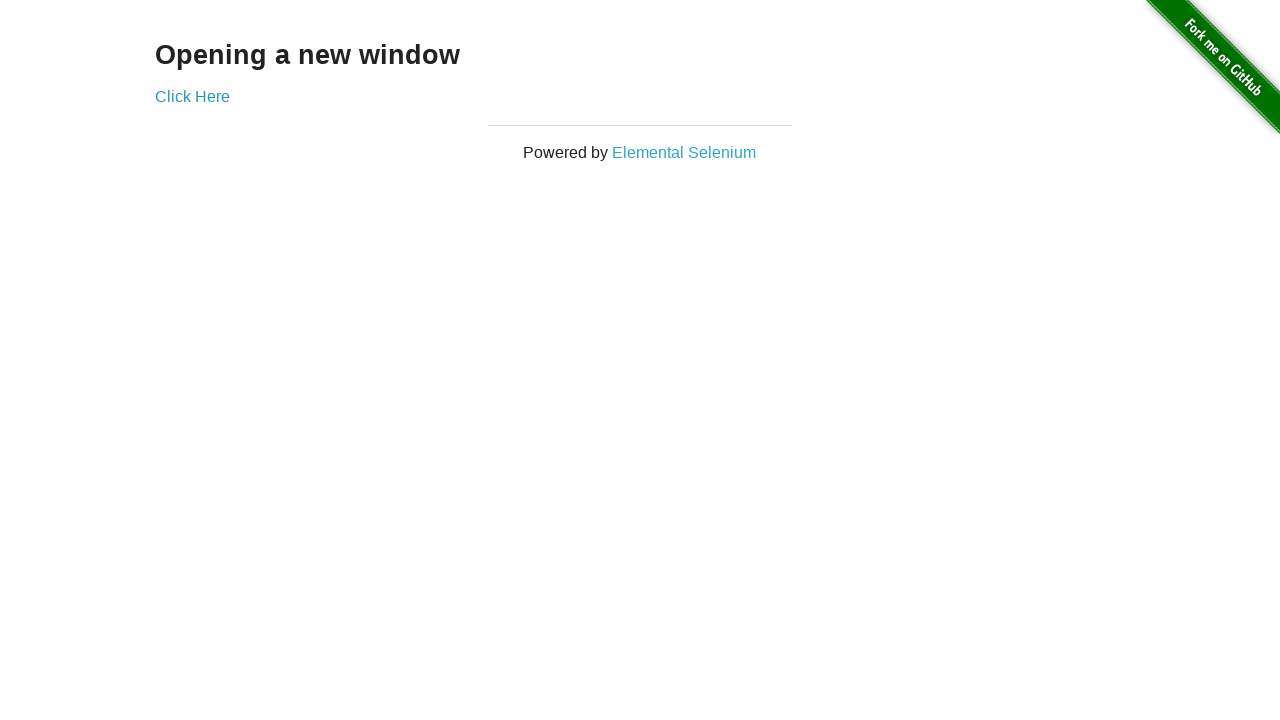